Verifies that the lucky paragraph 7 element exists on the page by locating it with XPath

Starting URL: https://kristinek.github.io/site/tasks/locators_different

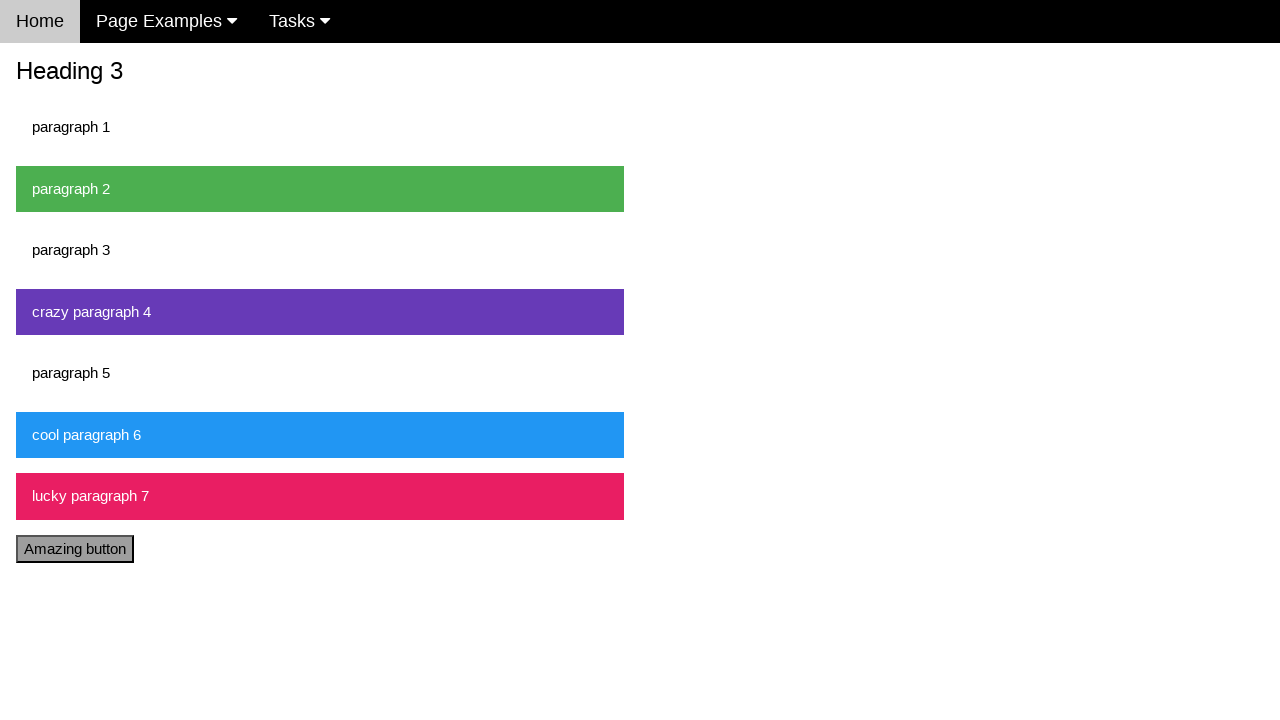

Navigated to locators_different page
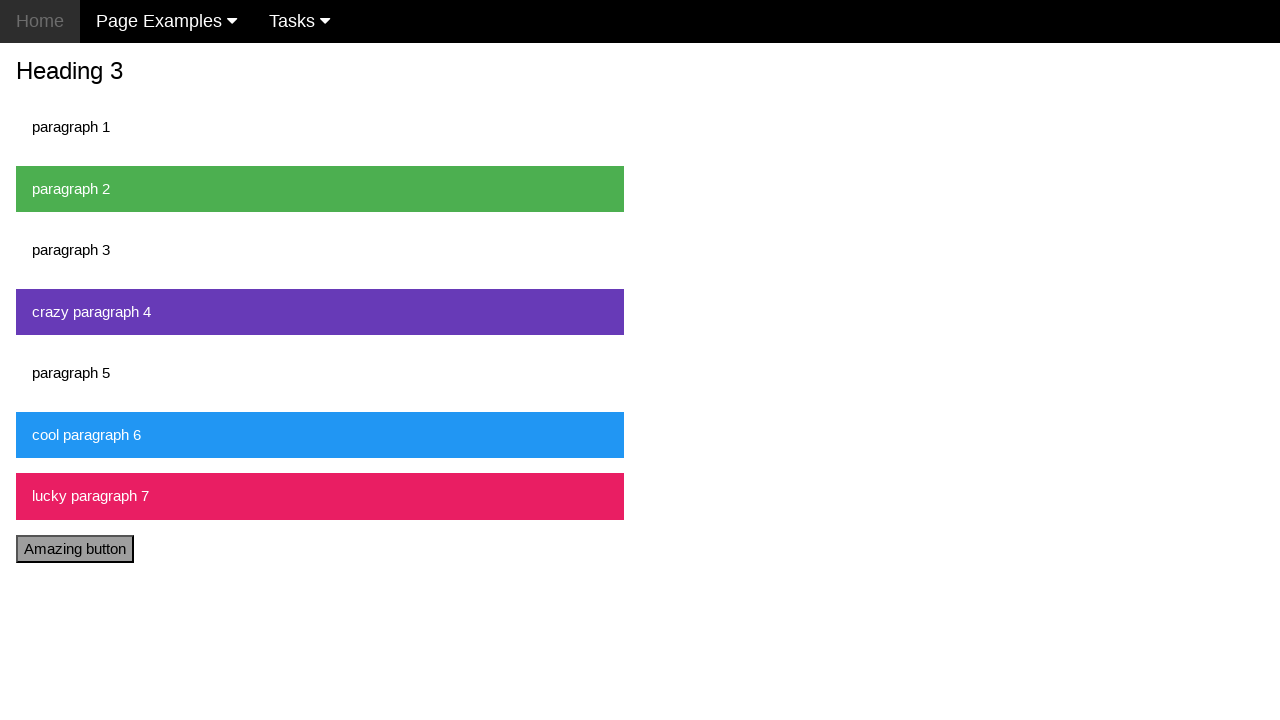

Located lucky paragraph 7 element using XPath
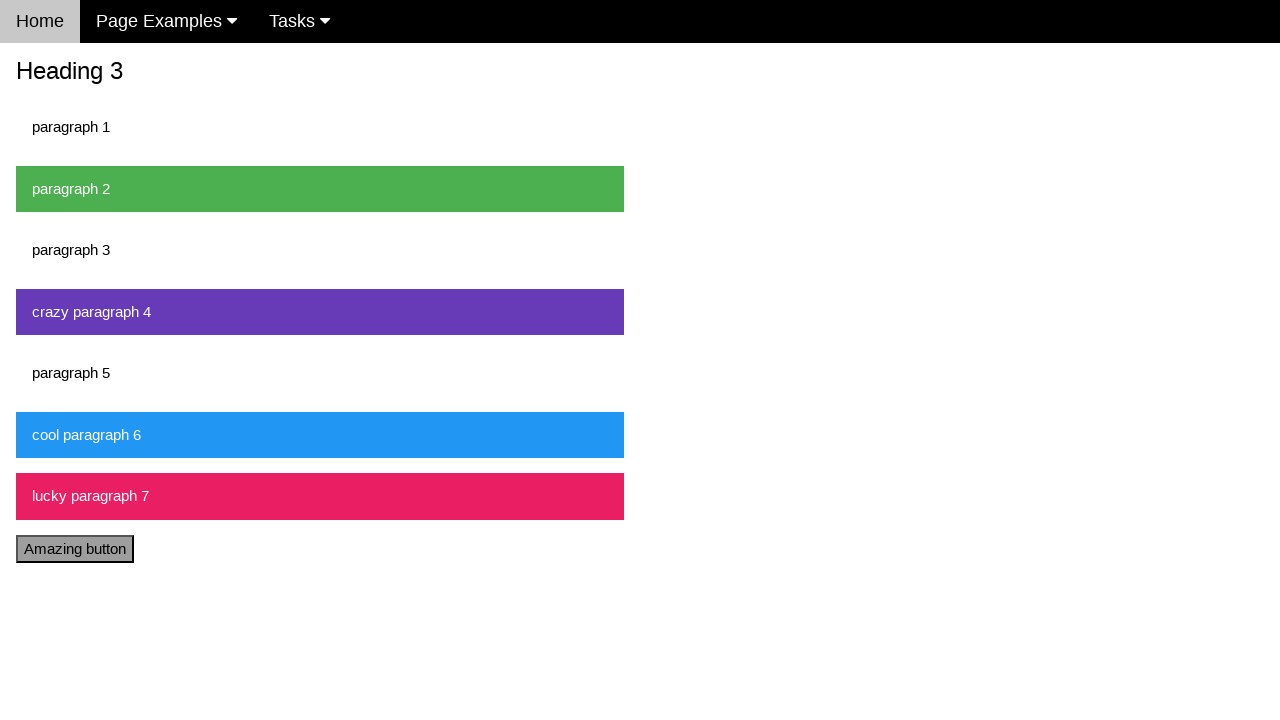

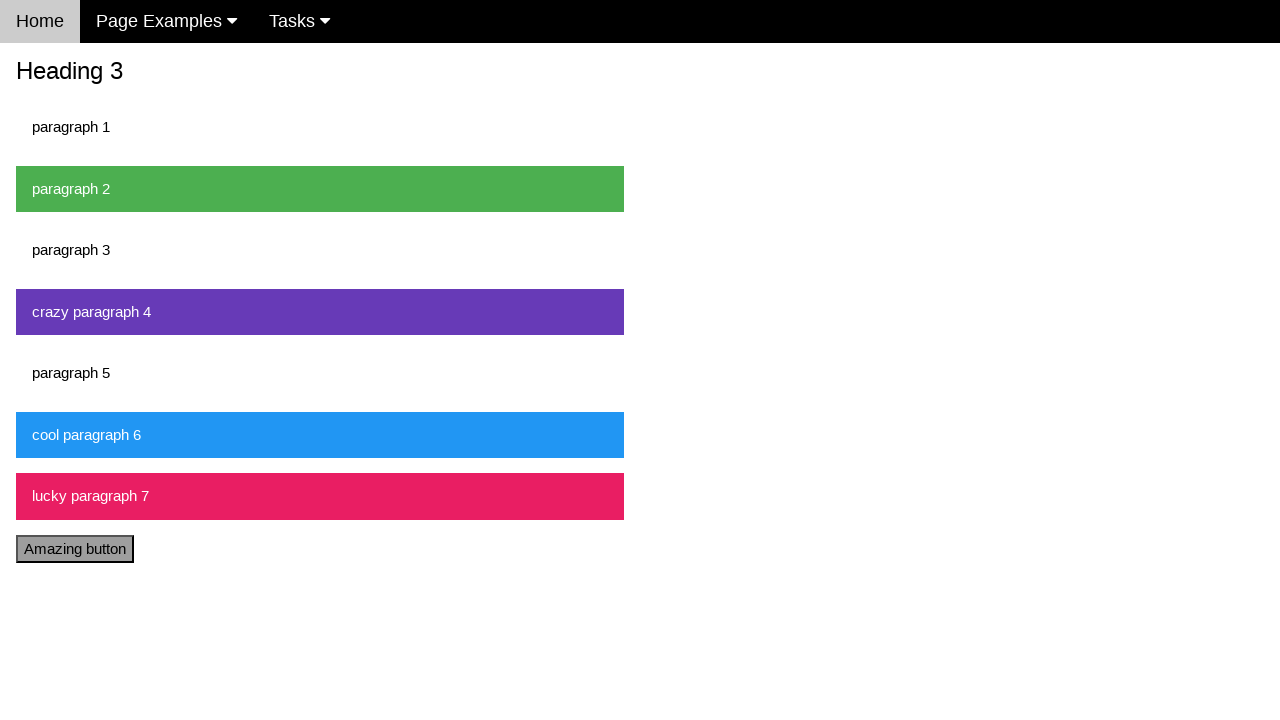